Tests explicit wait functionality by waiting for a button to become visible before clicking

Starting URL: https://www.automationtesting.co.uk/loader.html

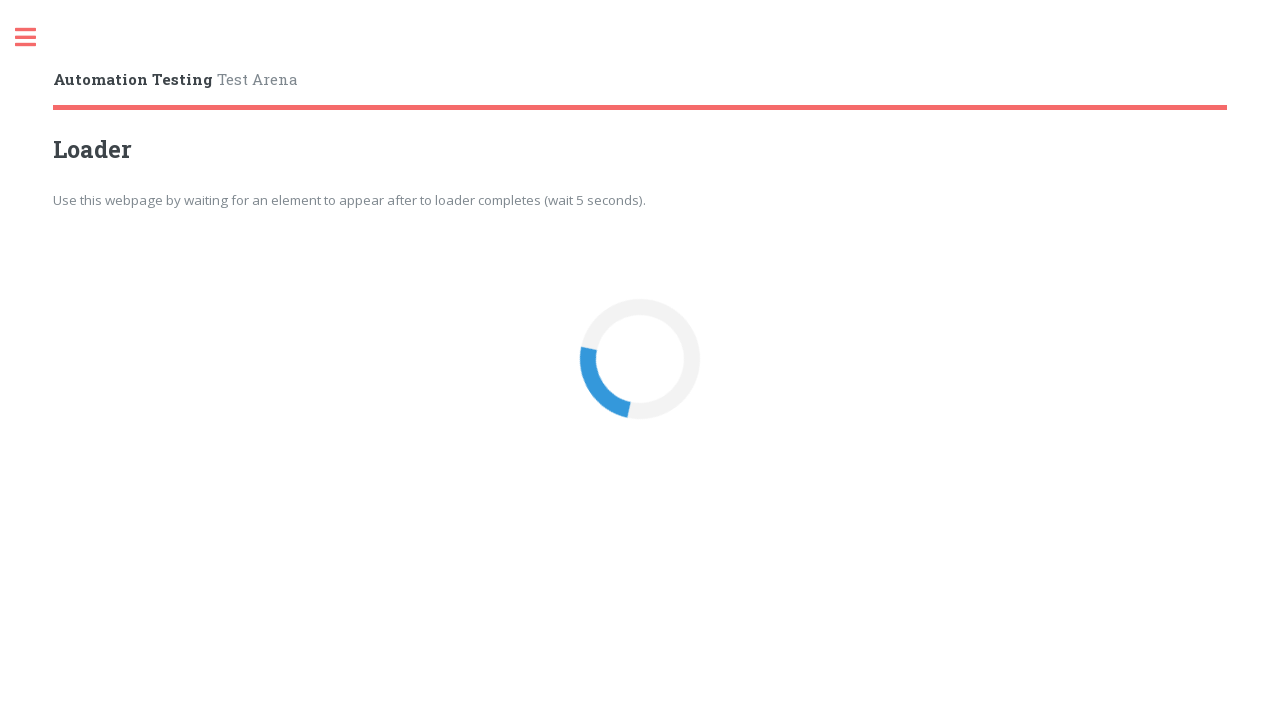

Waited for loader button to become visible
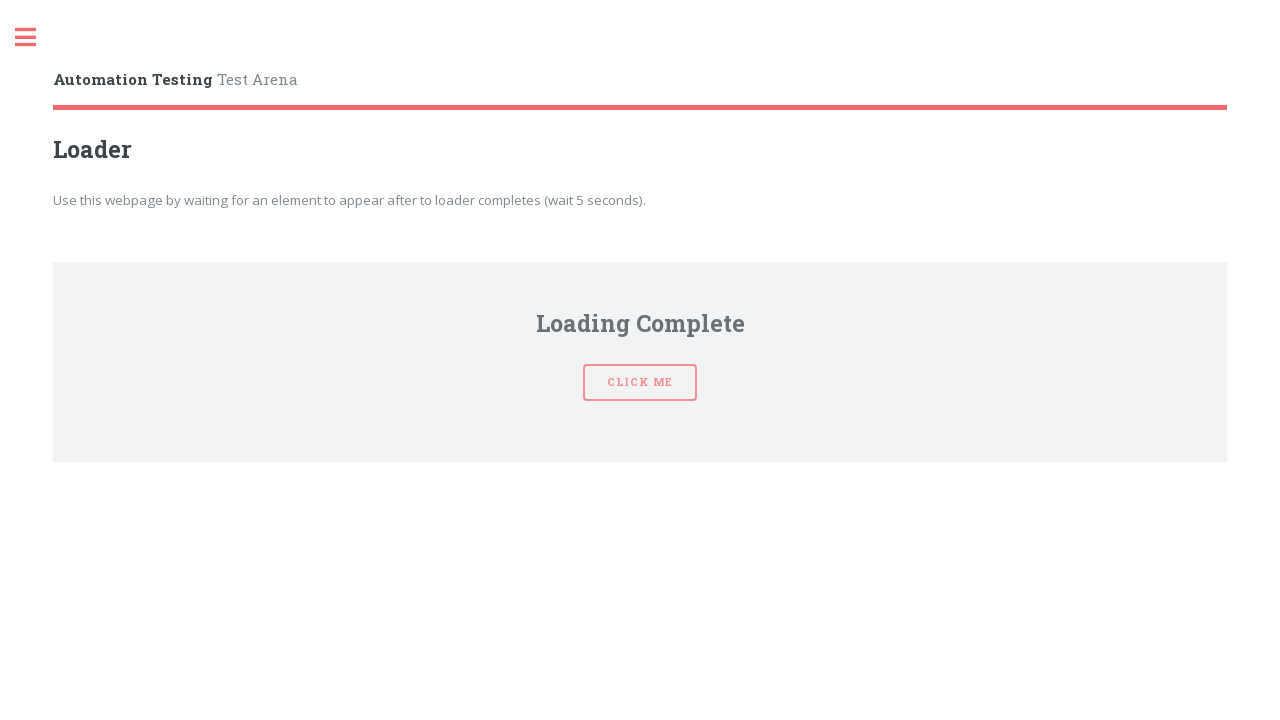

Clicked the loader button at (640, 360) on #loaderBtn
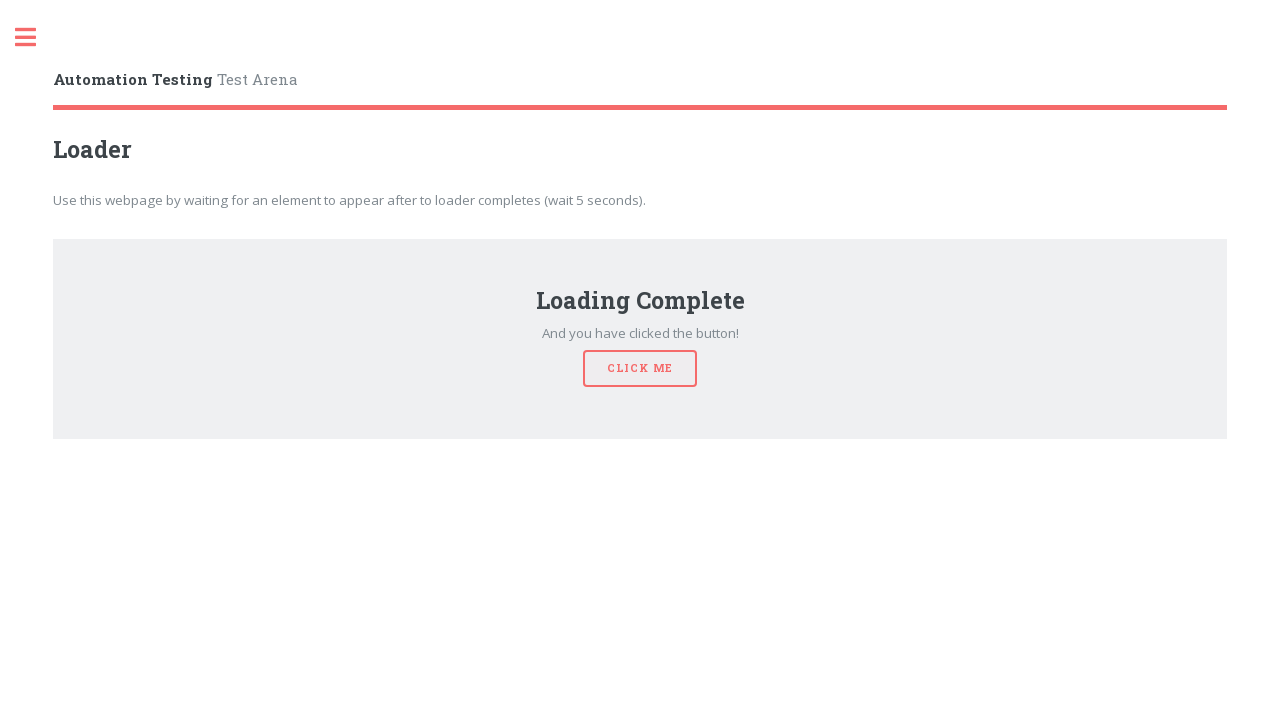

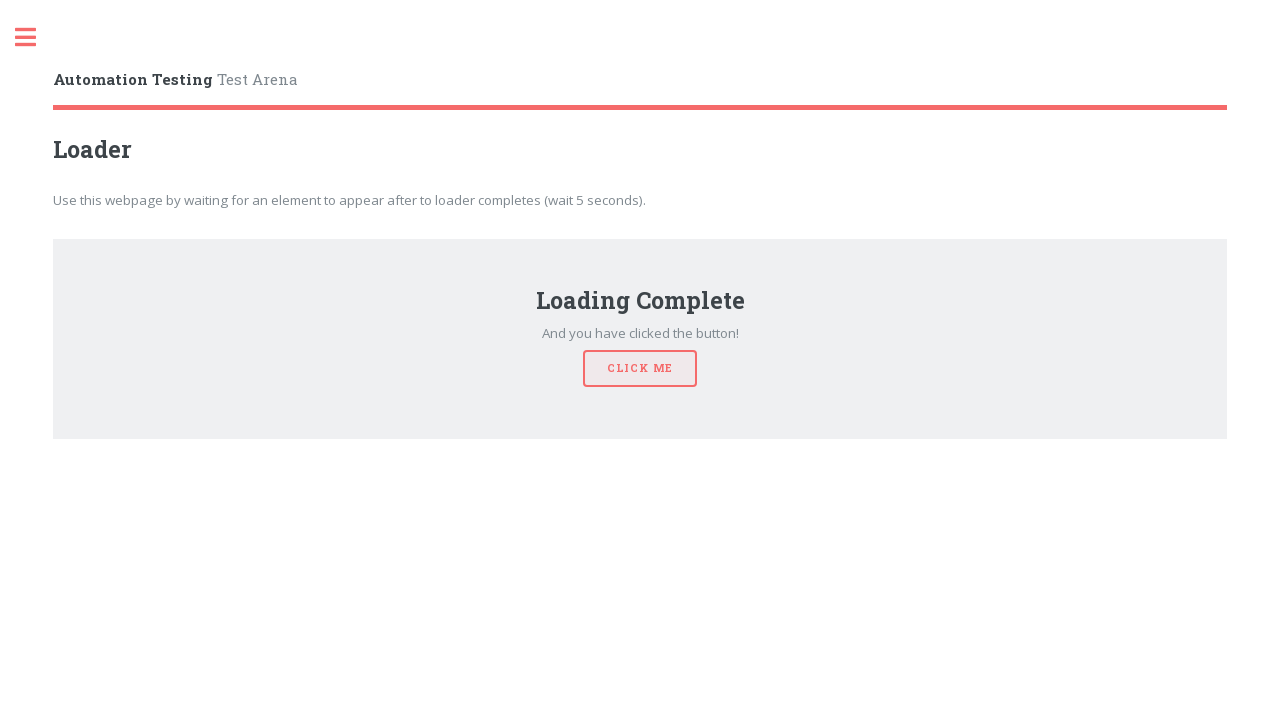